Navigates to Rahul Shetty Academy homepage and retrieves the page title and URL

Starting URL: https://rahulshettyacademy.com/#/index

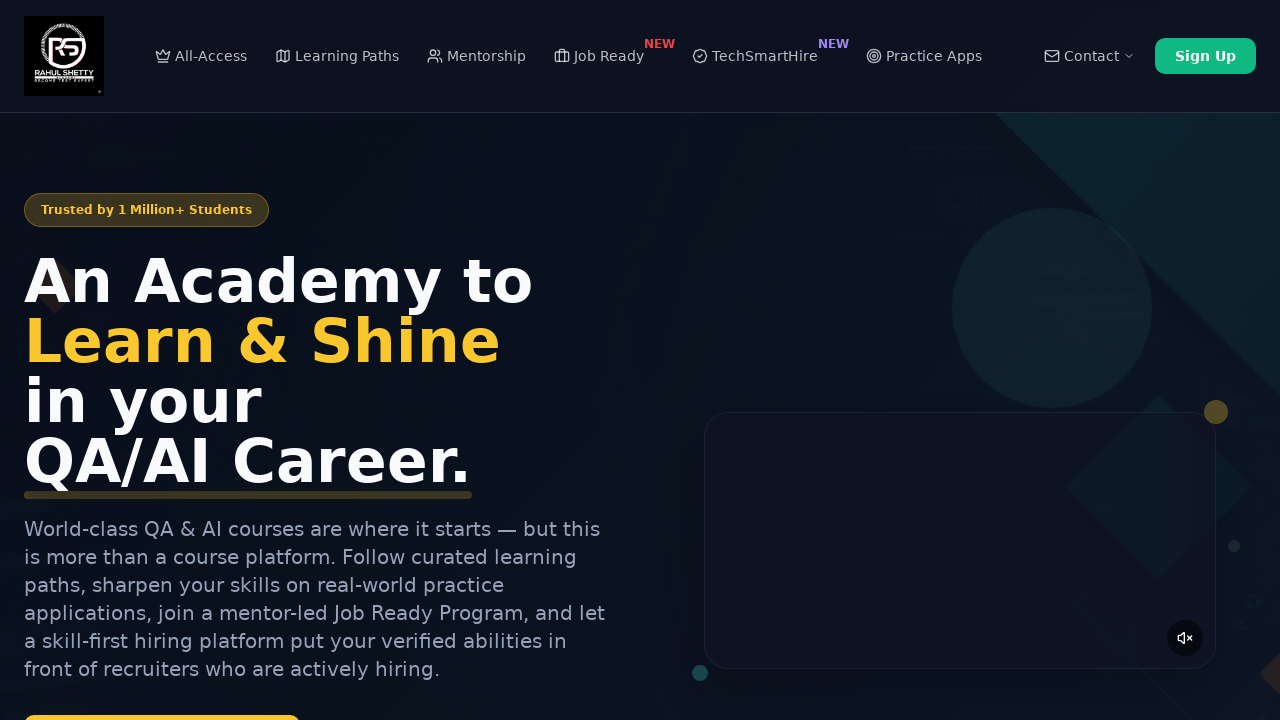

Retrieved page title
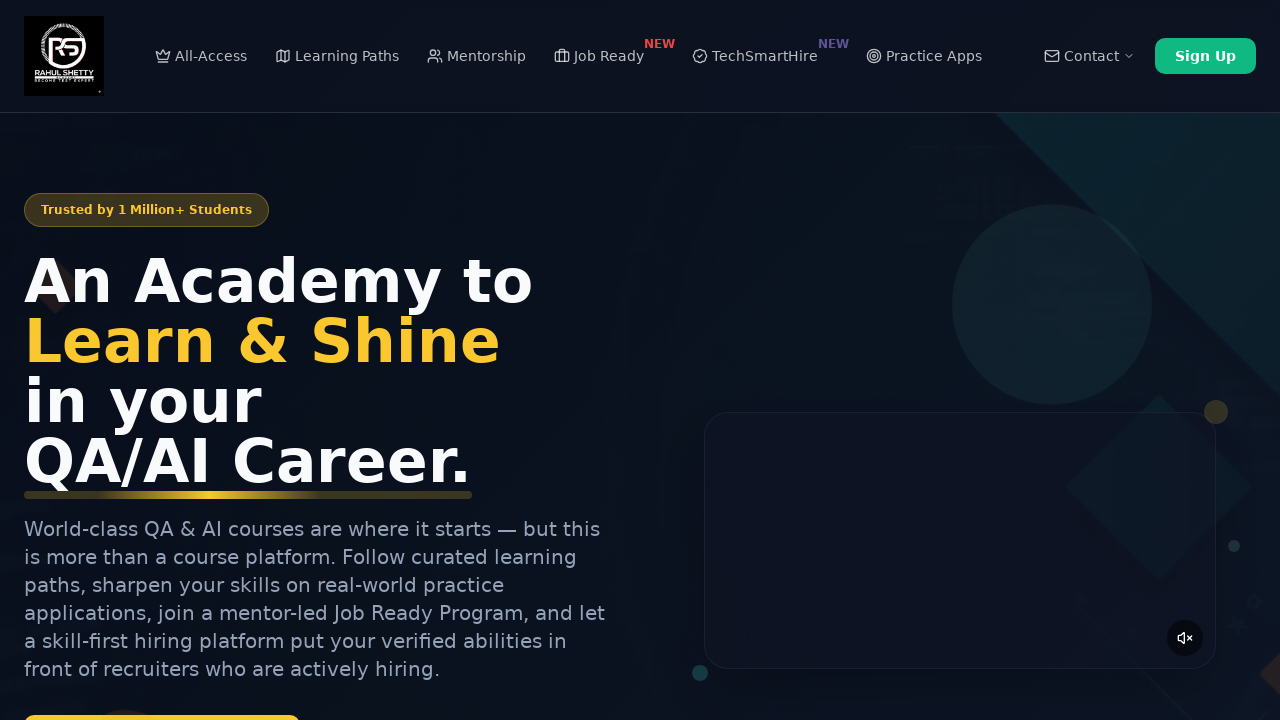

Printed page title: Rahul Shetty Academy | QA Automation, Playwright, AI Testing & Online Training
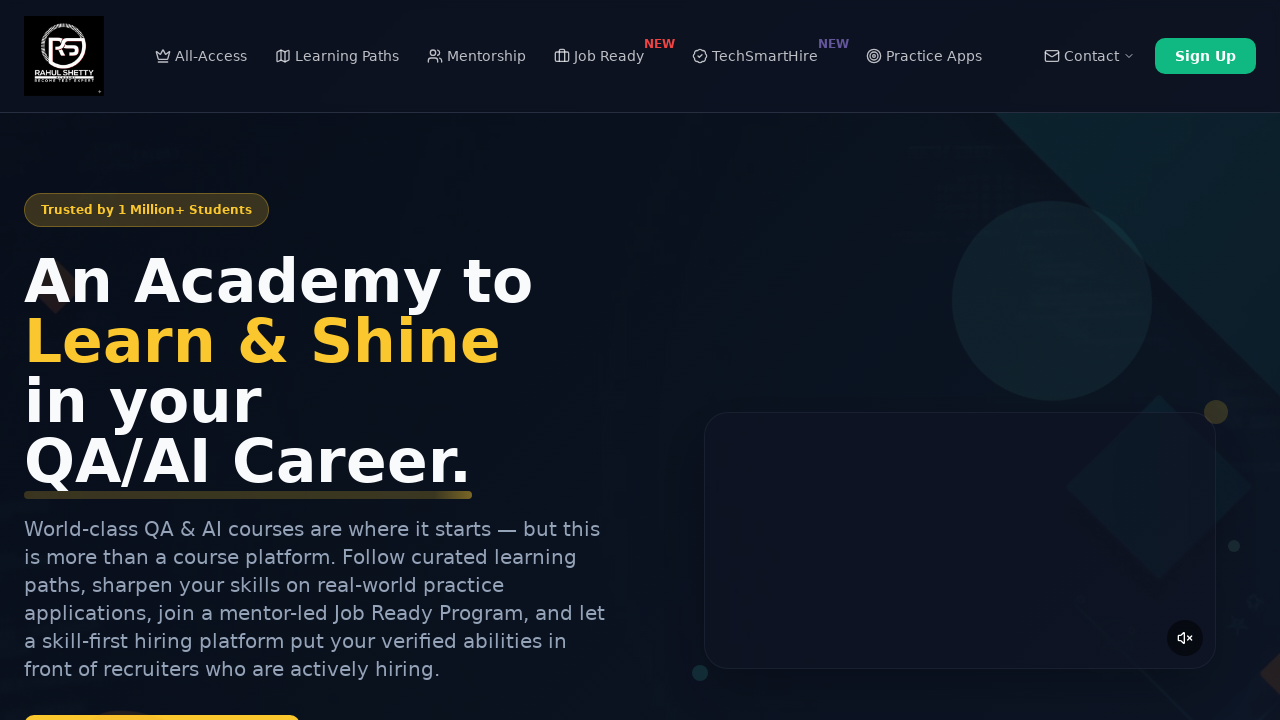

Retrieved current page URL
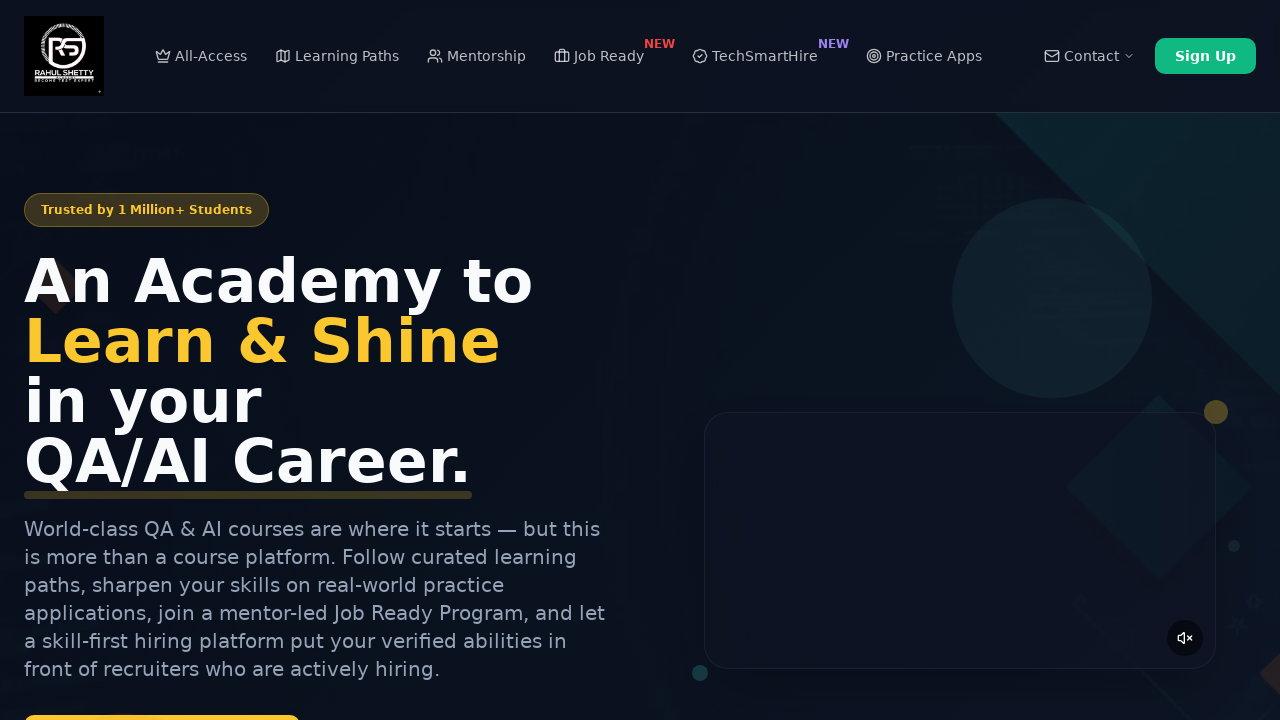

Printed current URL: https://rahulshettyacademy.com/#/index
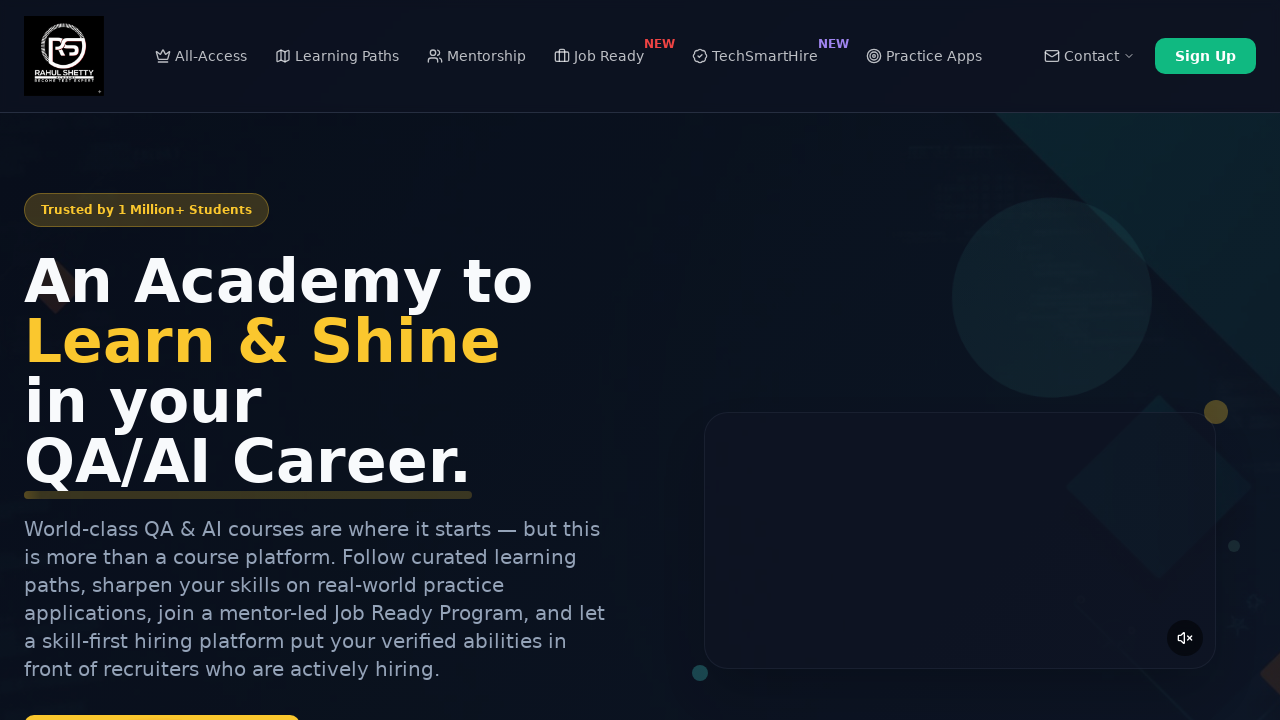

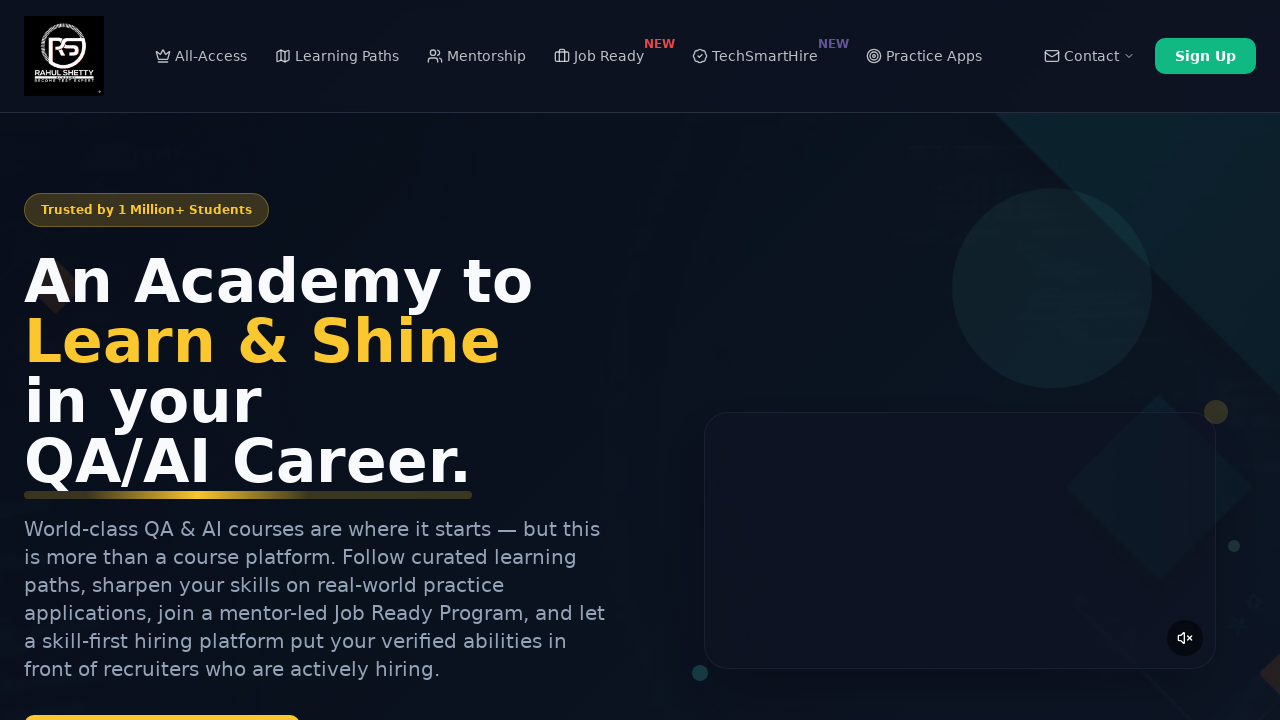